Tests window handling functionality by opening single and multiple windows, switching between them, and closing them in various scenarios

Starting URL: https://leafground.com/window.xhtml

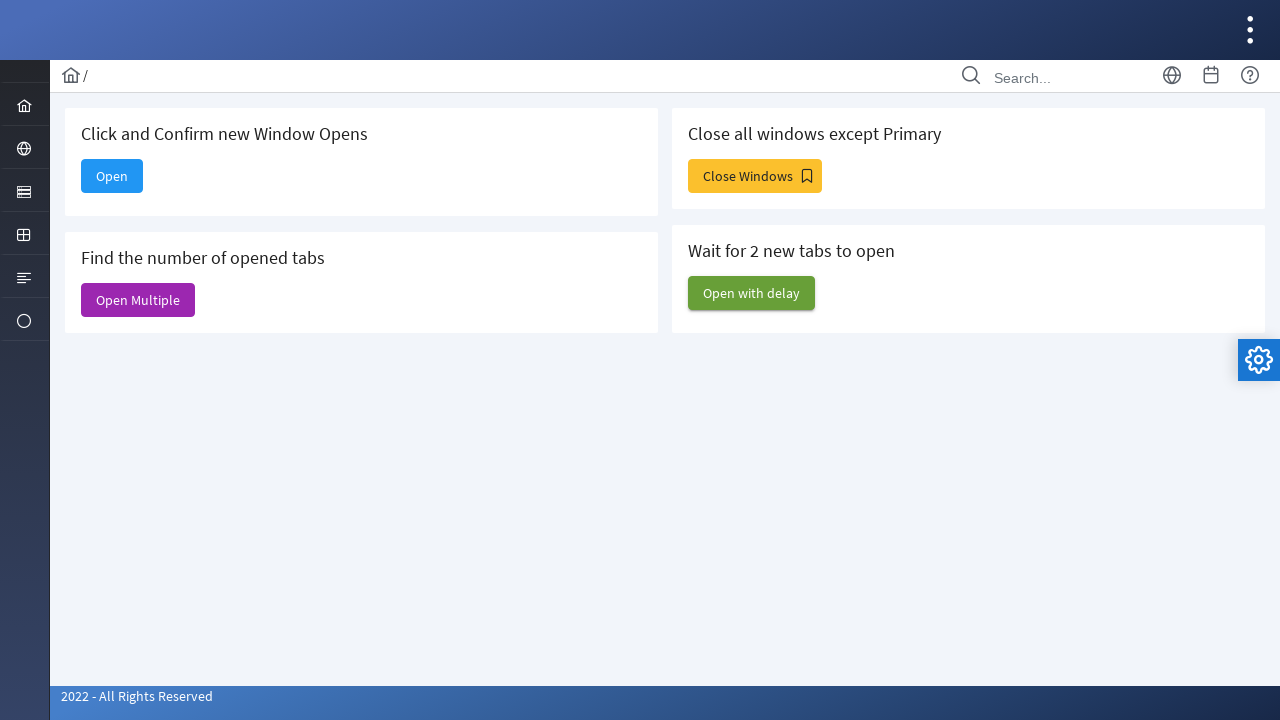

Clicked 'Open' button to open single window at (112, 176) on xpath=//span[text()='Open']
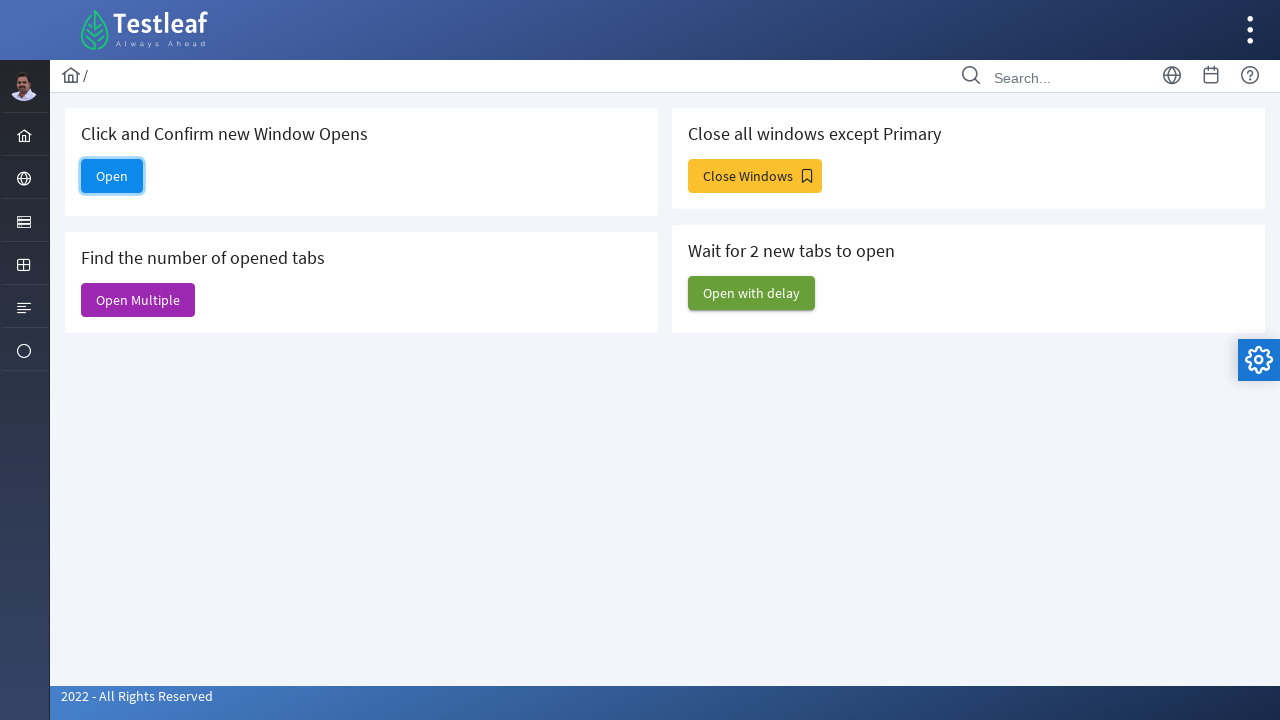

Retrieved all window handles after opening single window
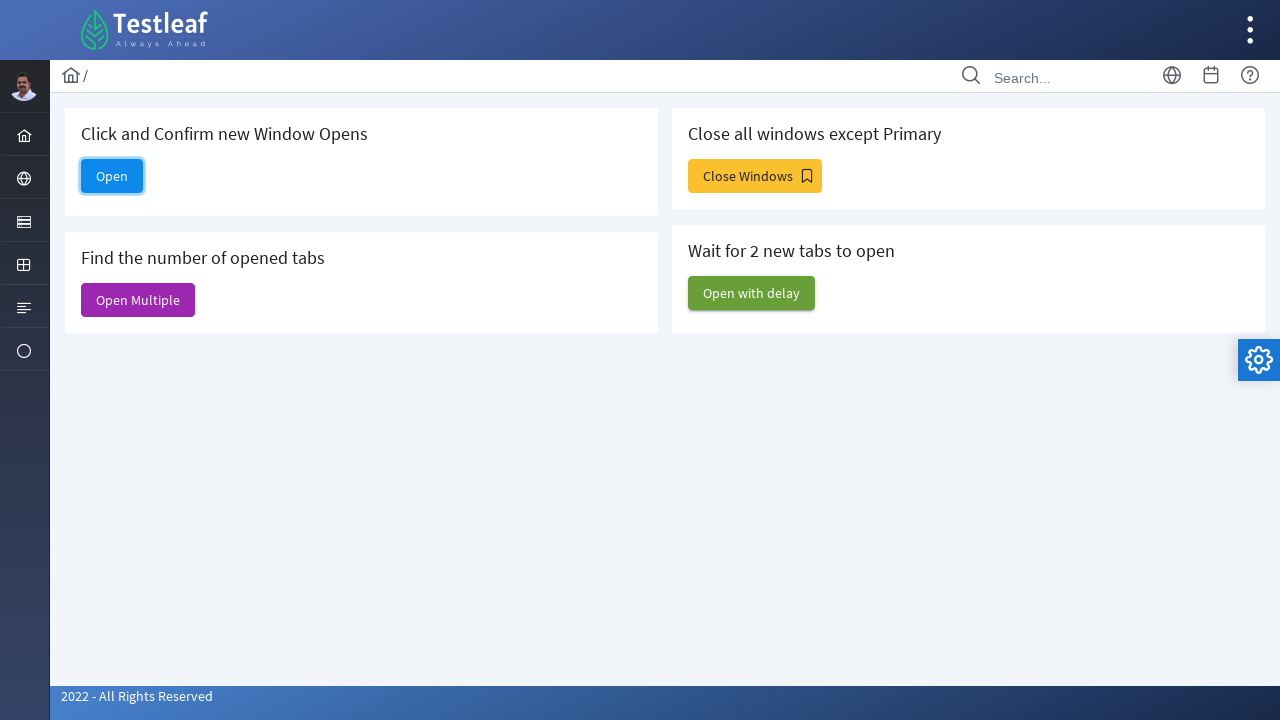

Closed the newly opened window
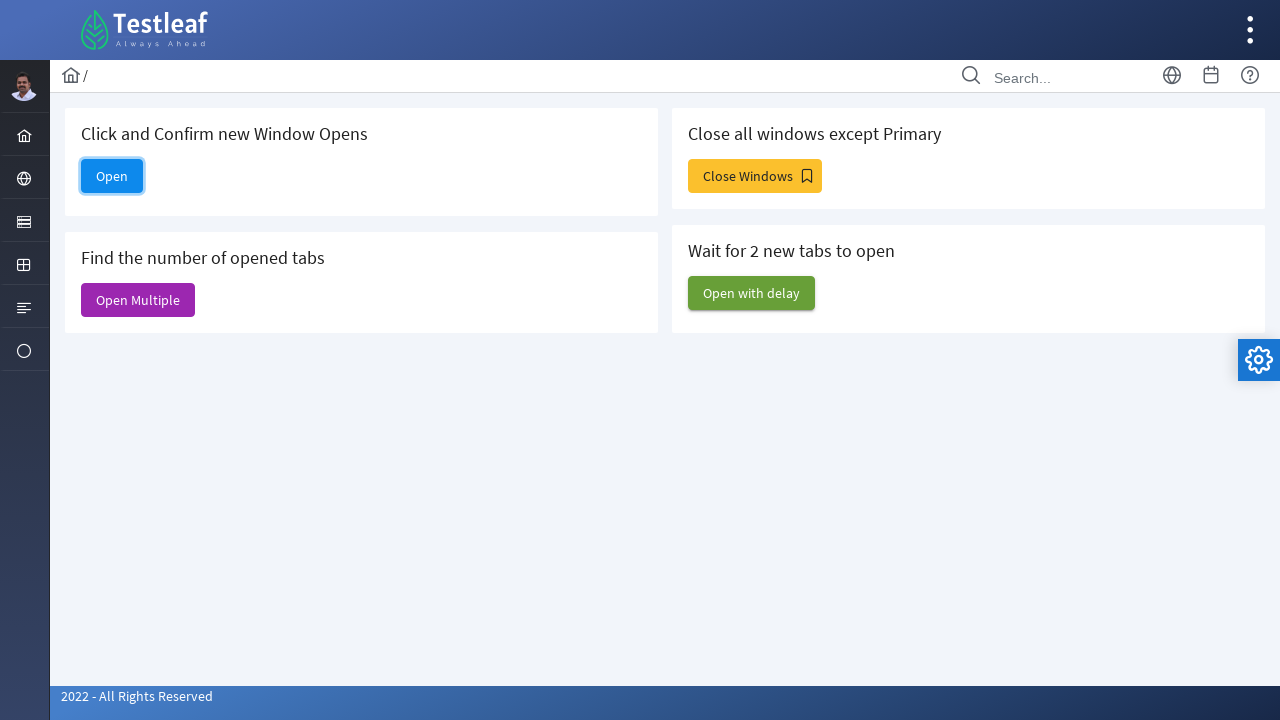

Clicked 'Open Multiple' button to open multiple windows at (138, 300) on xpath=//span[text()='Open Multiple']
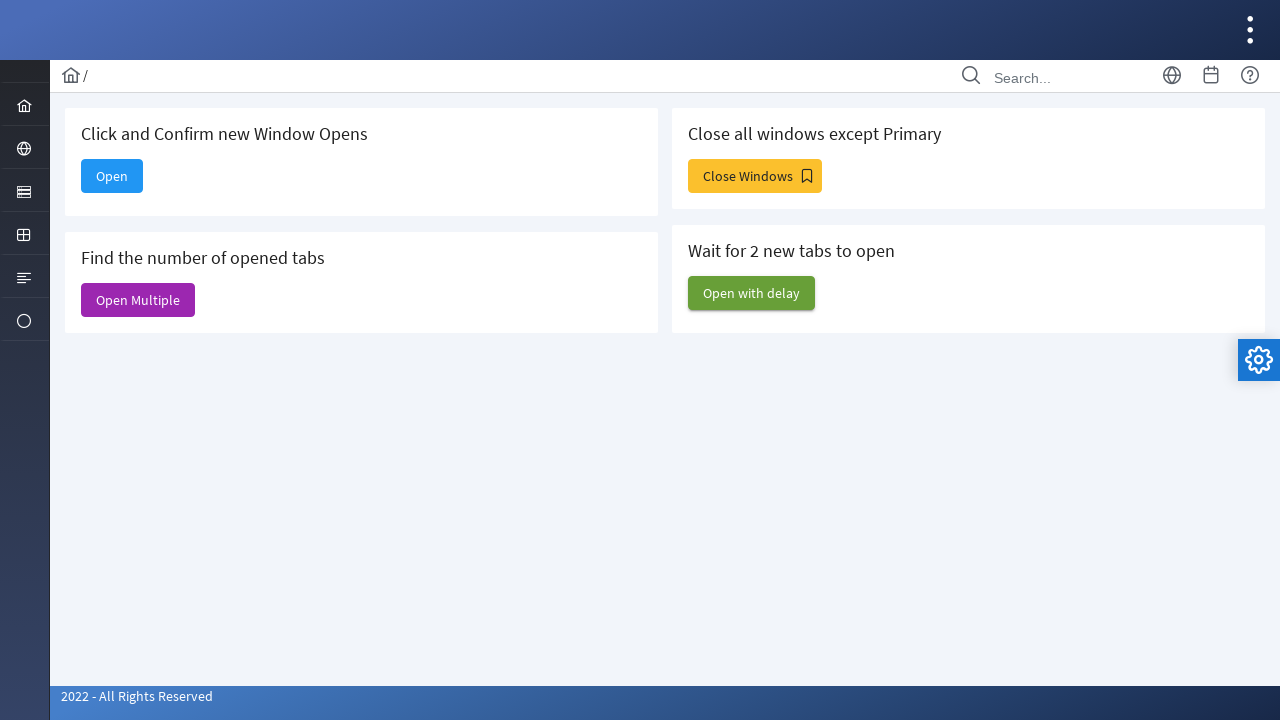

Retrieved updated window handles after opening multiple windows
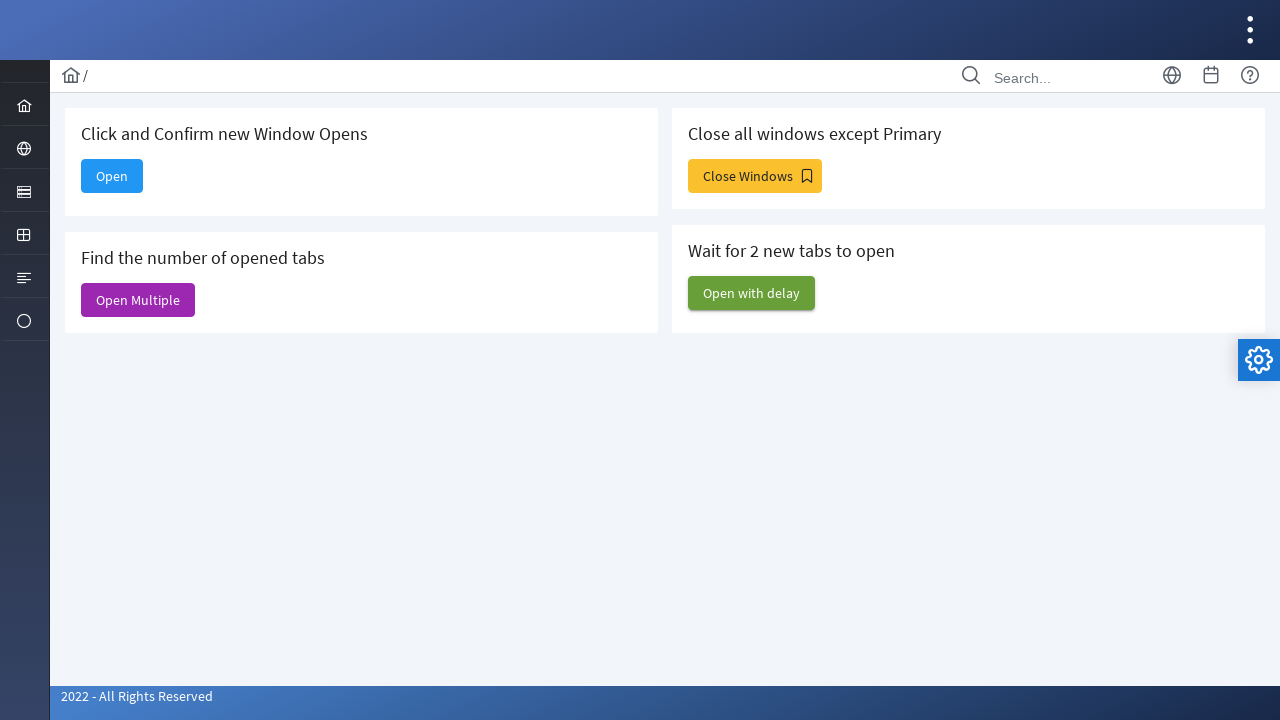

Closed a newly opened window, keeping original window
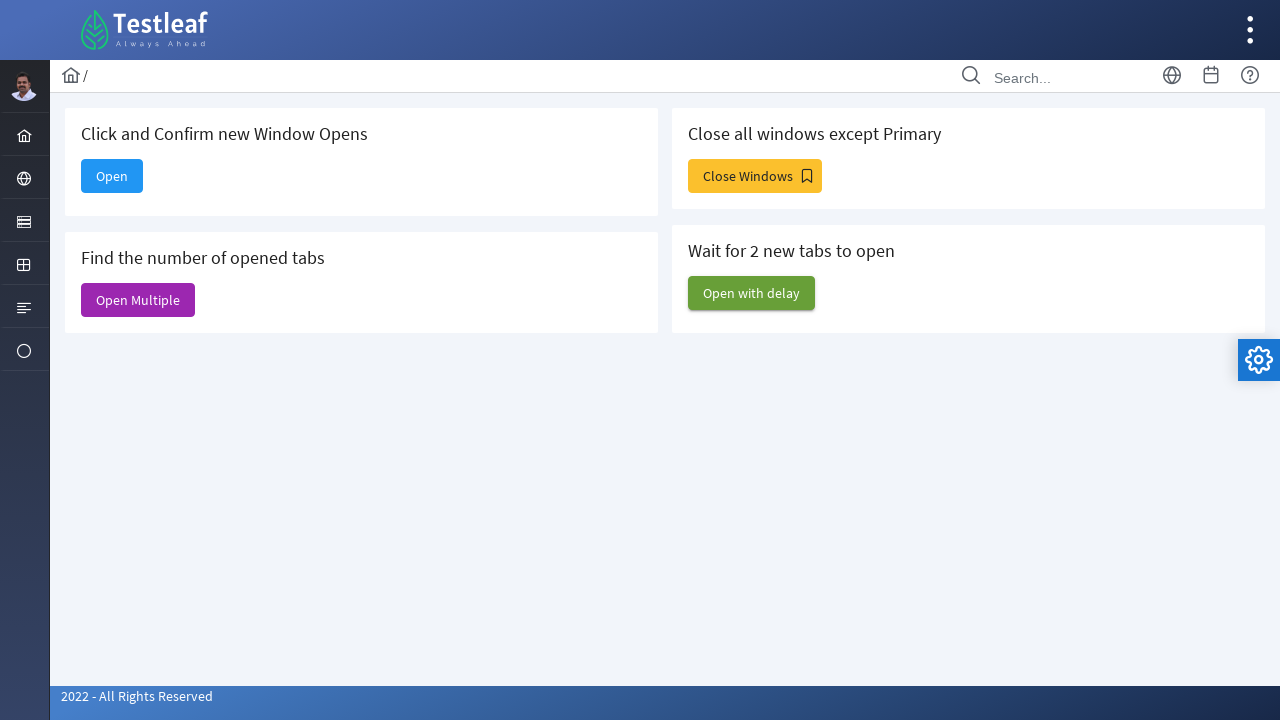

Closed a newly opened window, keeping original window
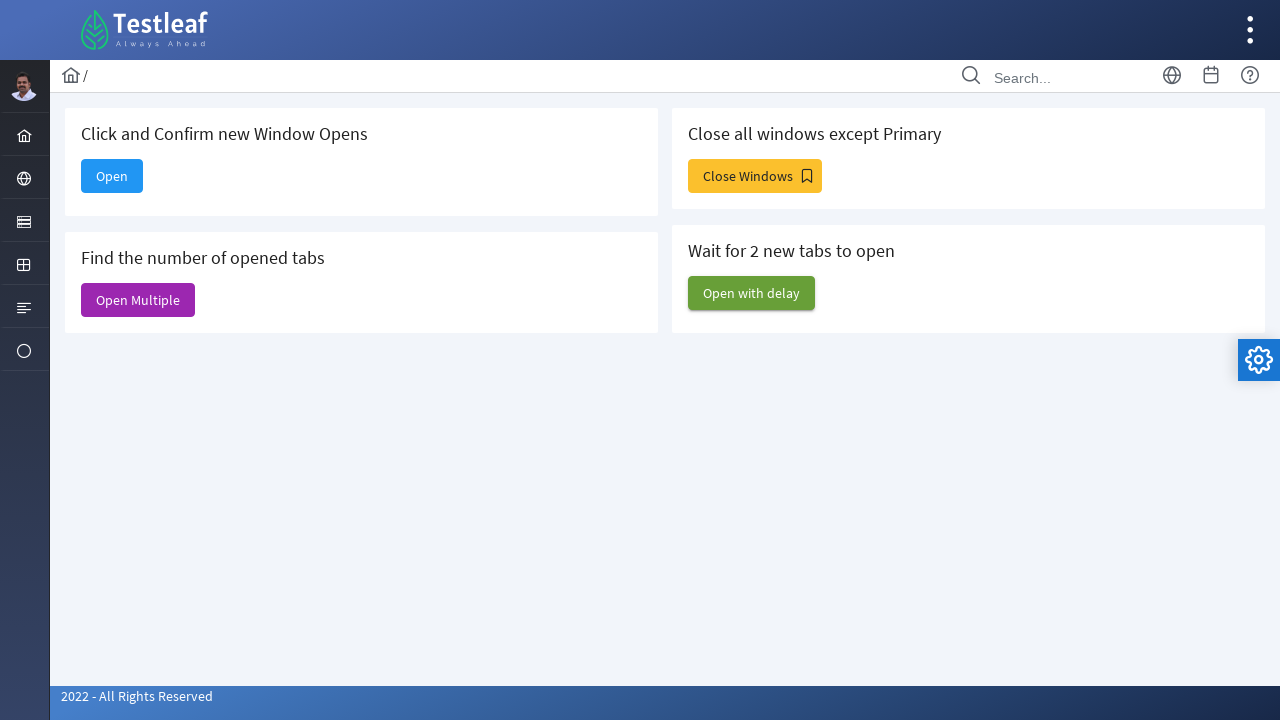

Closed a newly opened window, keeping original window
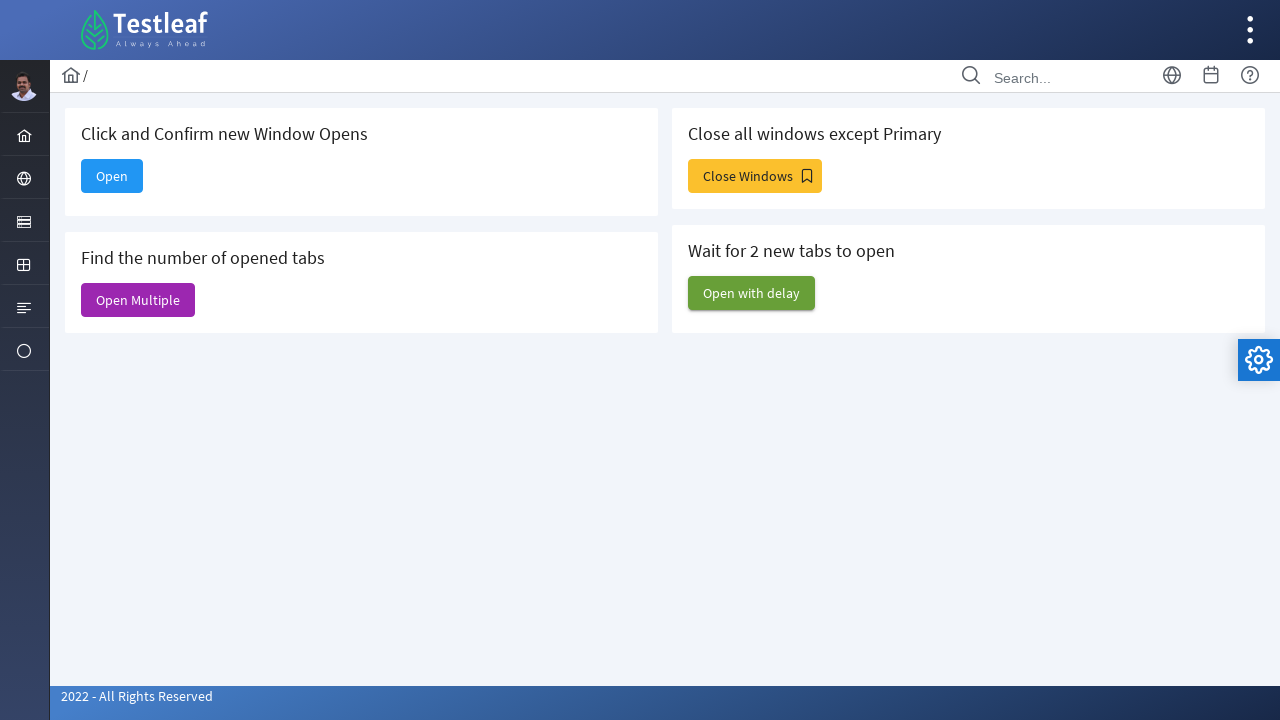

Closed a newly opened window, keeping original window
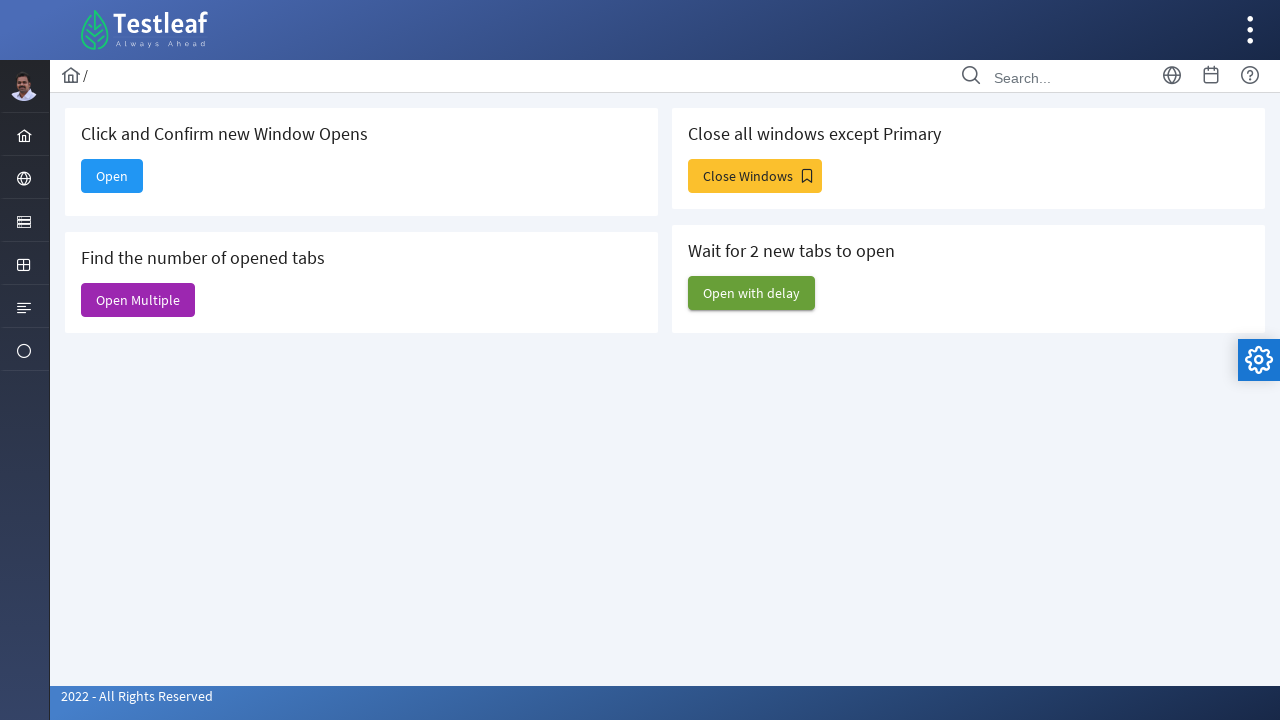

Closed a newly opened window, keeping original window
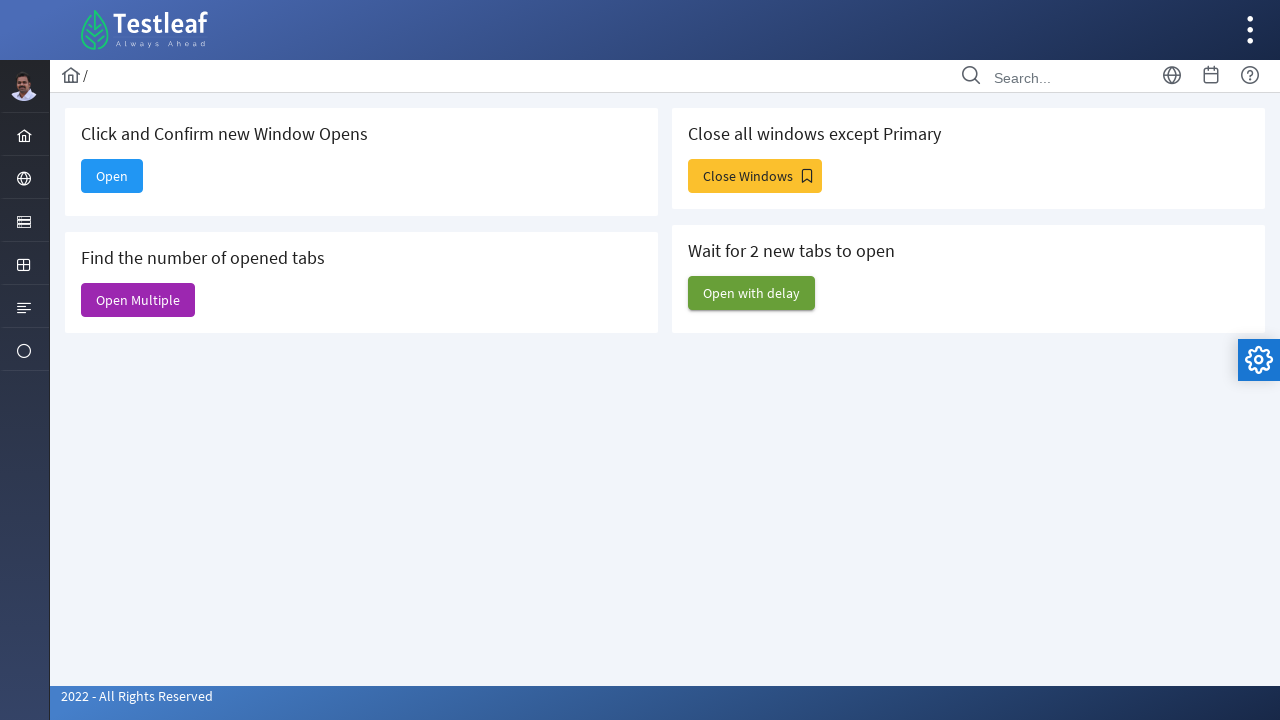

Clicked 'Close Windows' button at (755, 176) on xpath=//span[text()='Close Windows']
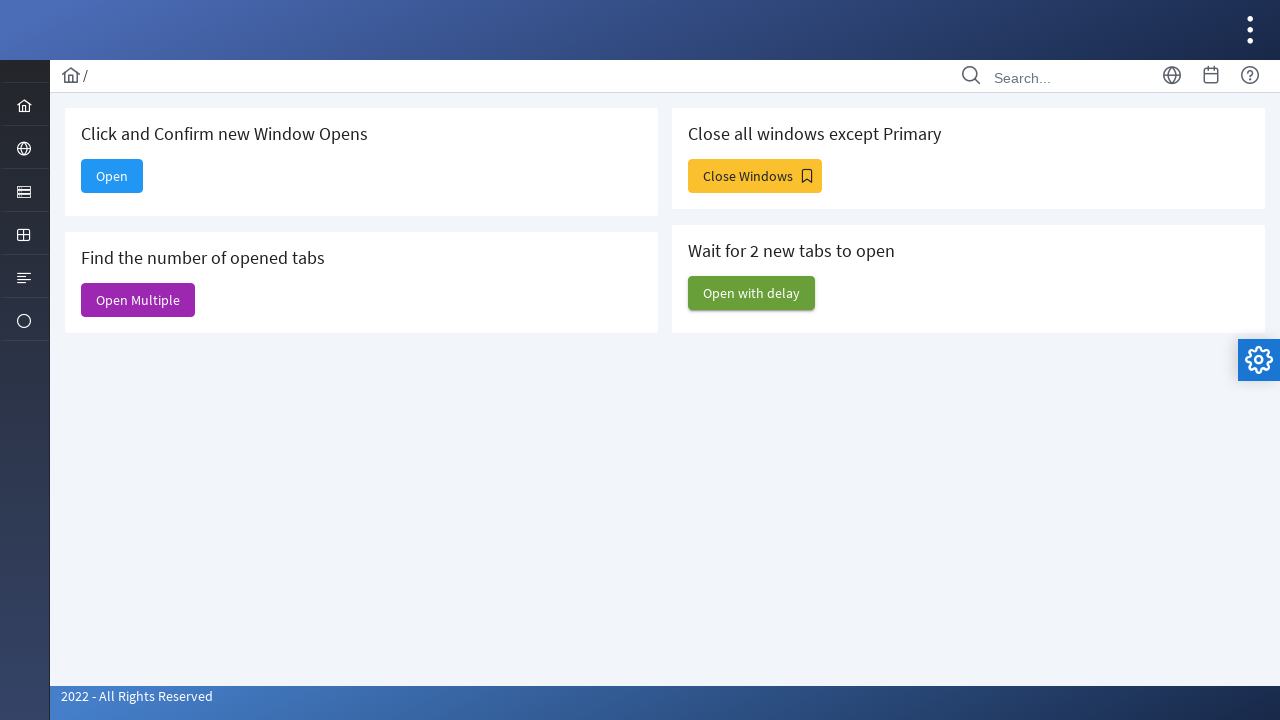

Retrieved updated window handles after clicking close windows
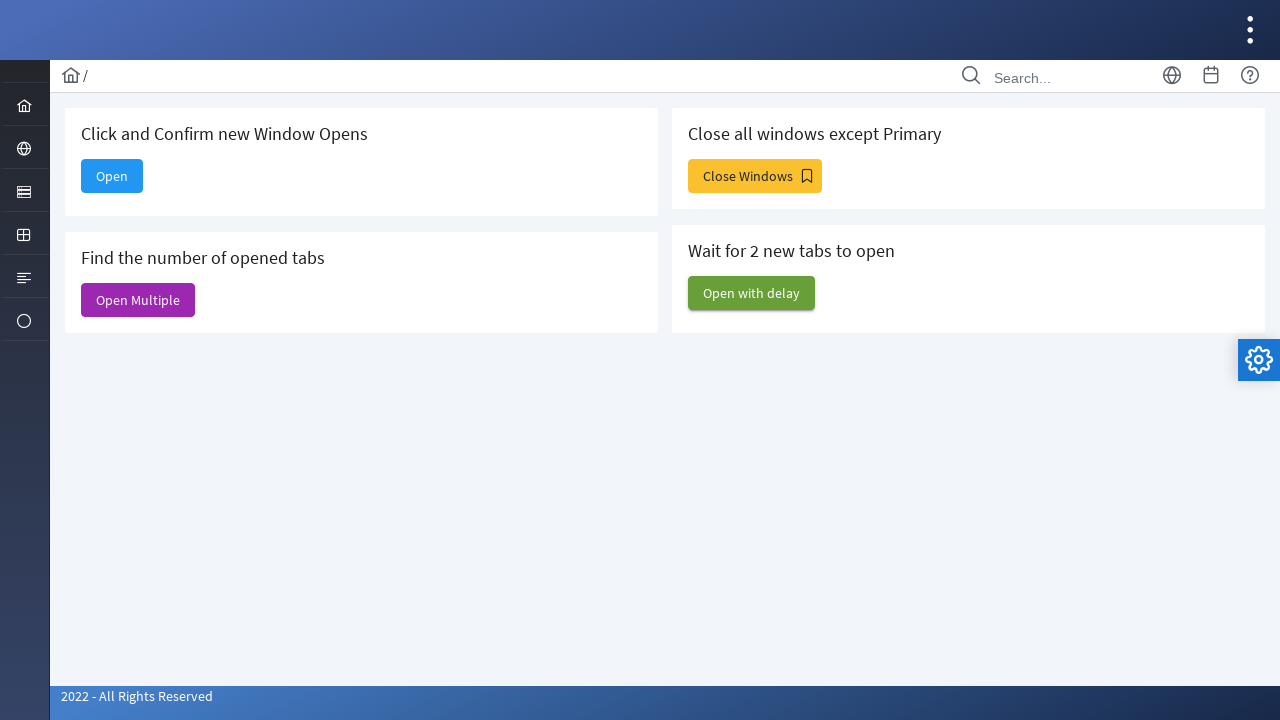

Closed a window, maintaining original window
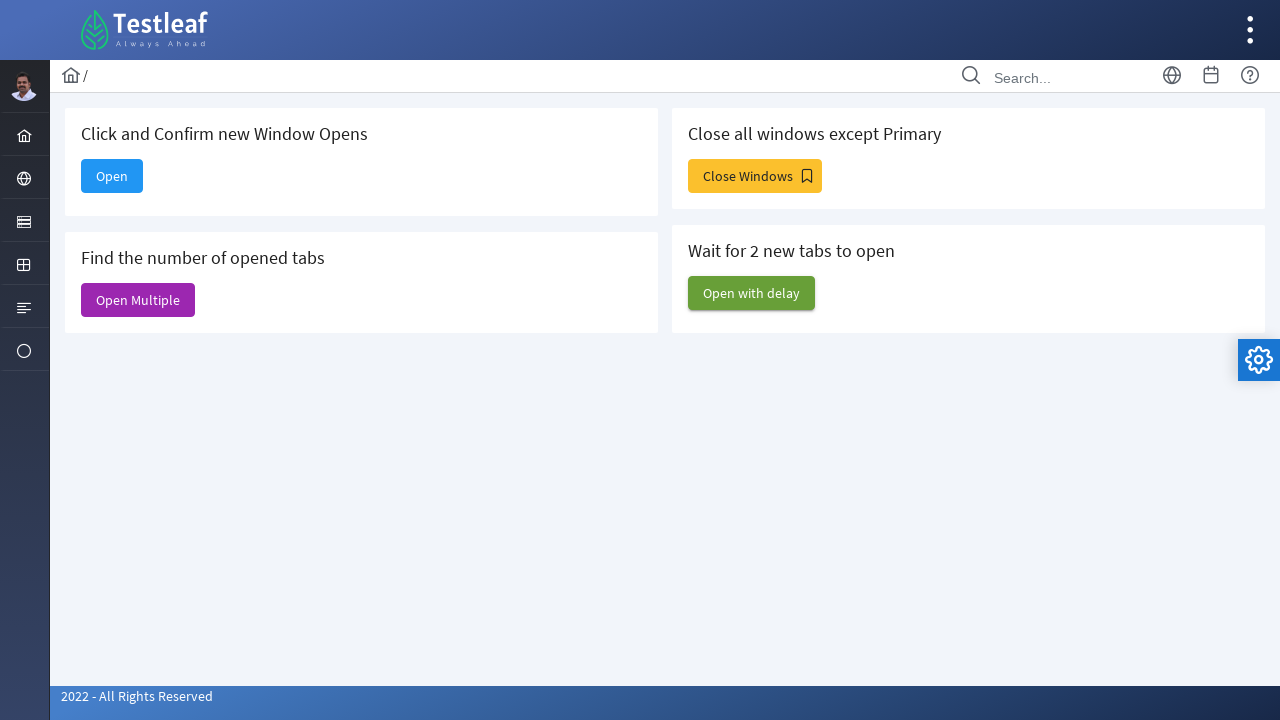

Closed a window, maintaining original window
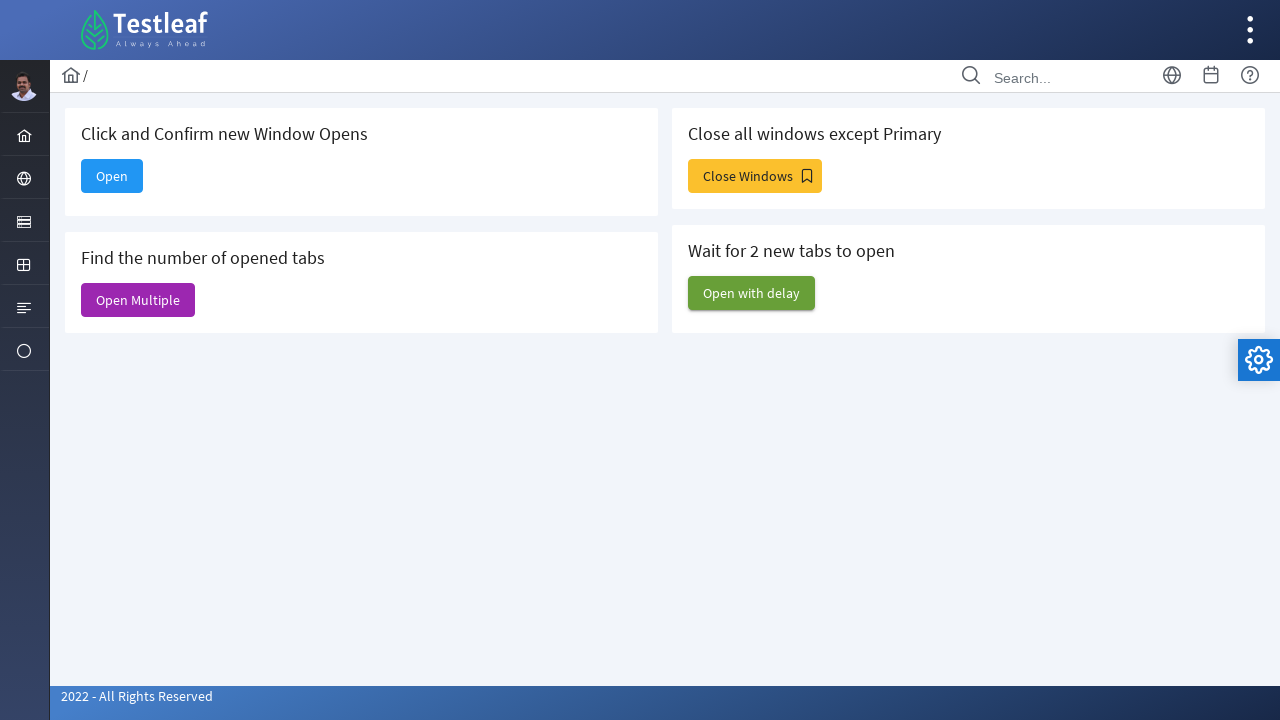

Closed a window, maintaining original window
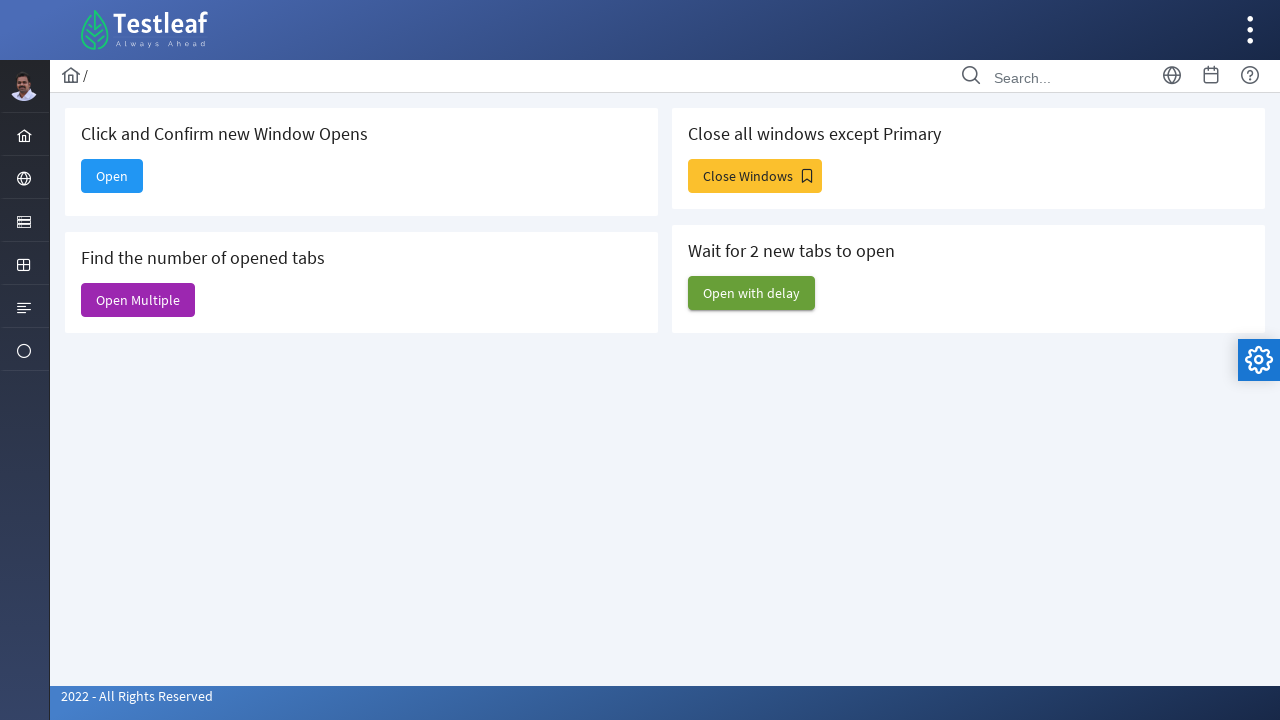

Clicked 'Open with delay' button at (752, 293) on xpath=//span[text()='Open with delay']
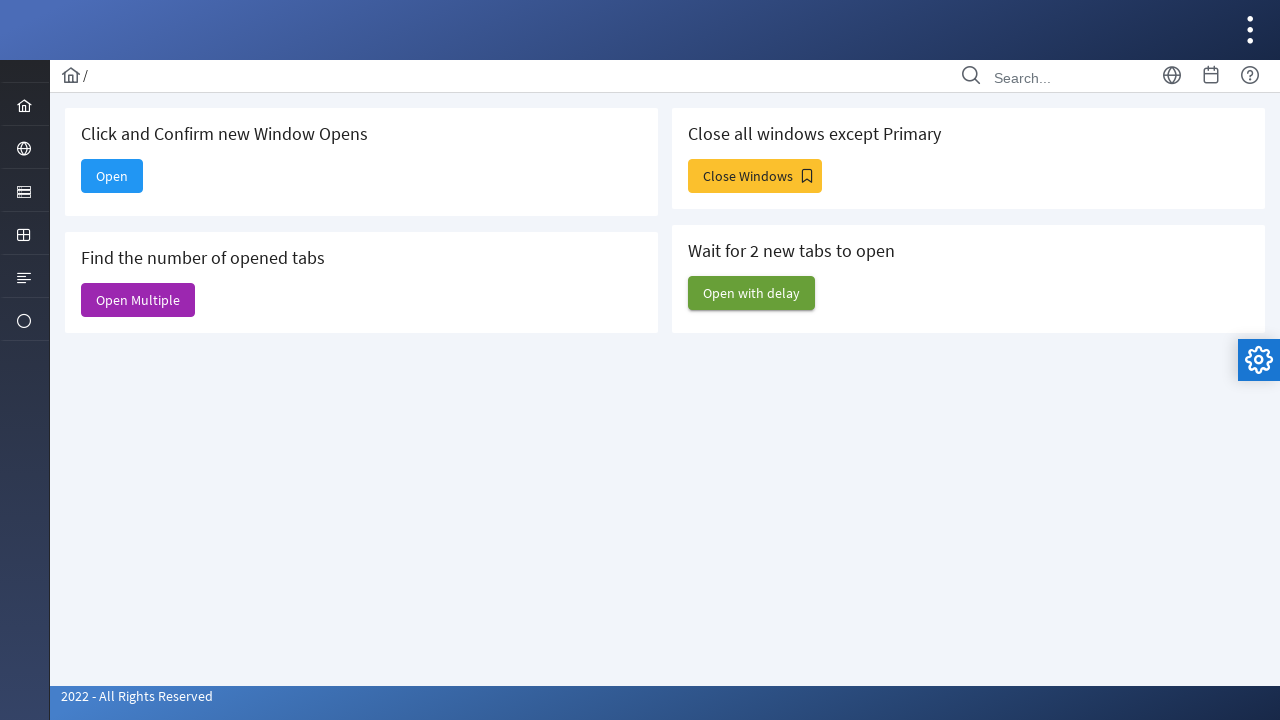

Waited 2 seconds for windows to open with delay
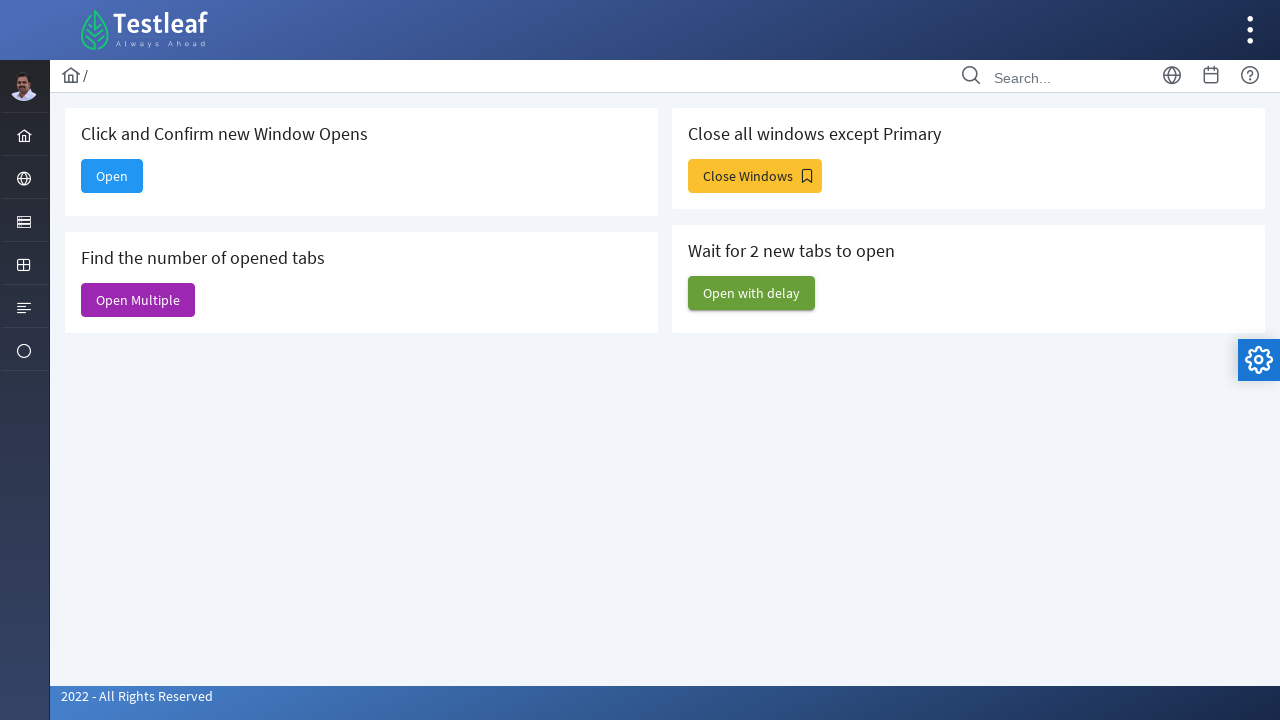

Retrieved final window count: 3 windows open
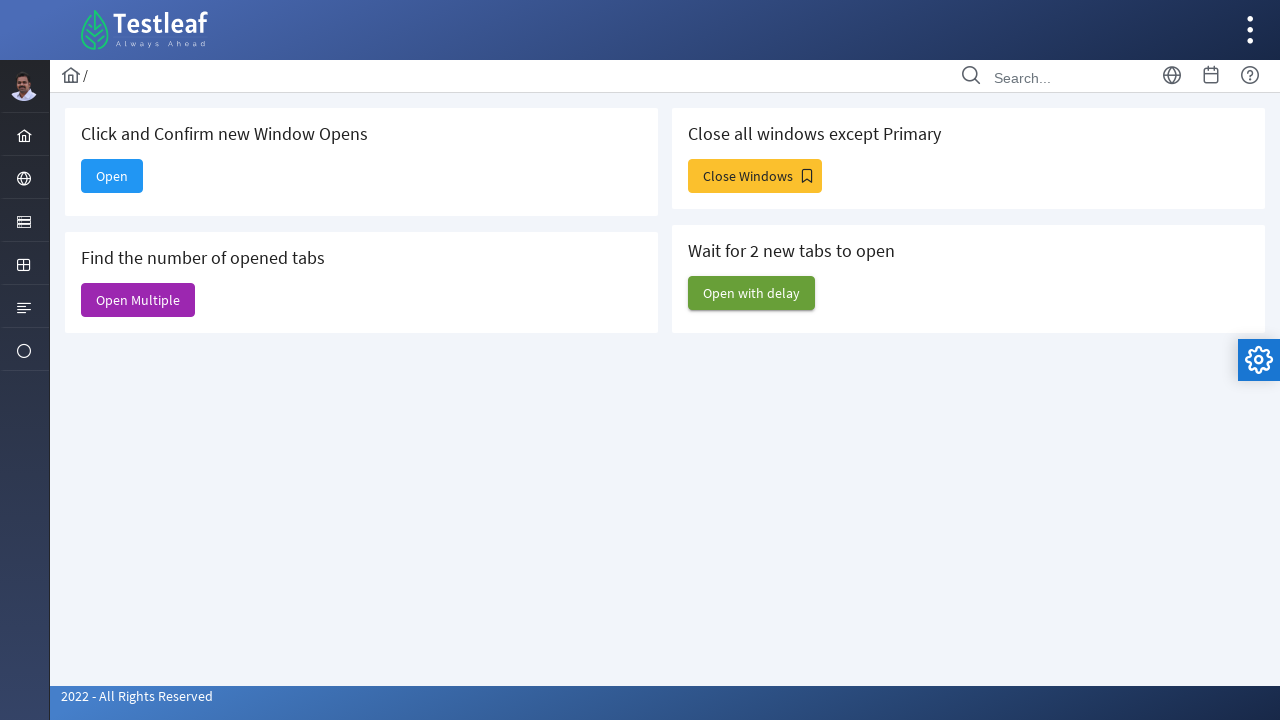

Printed final window count: 3
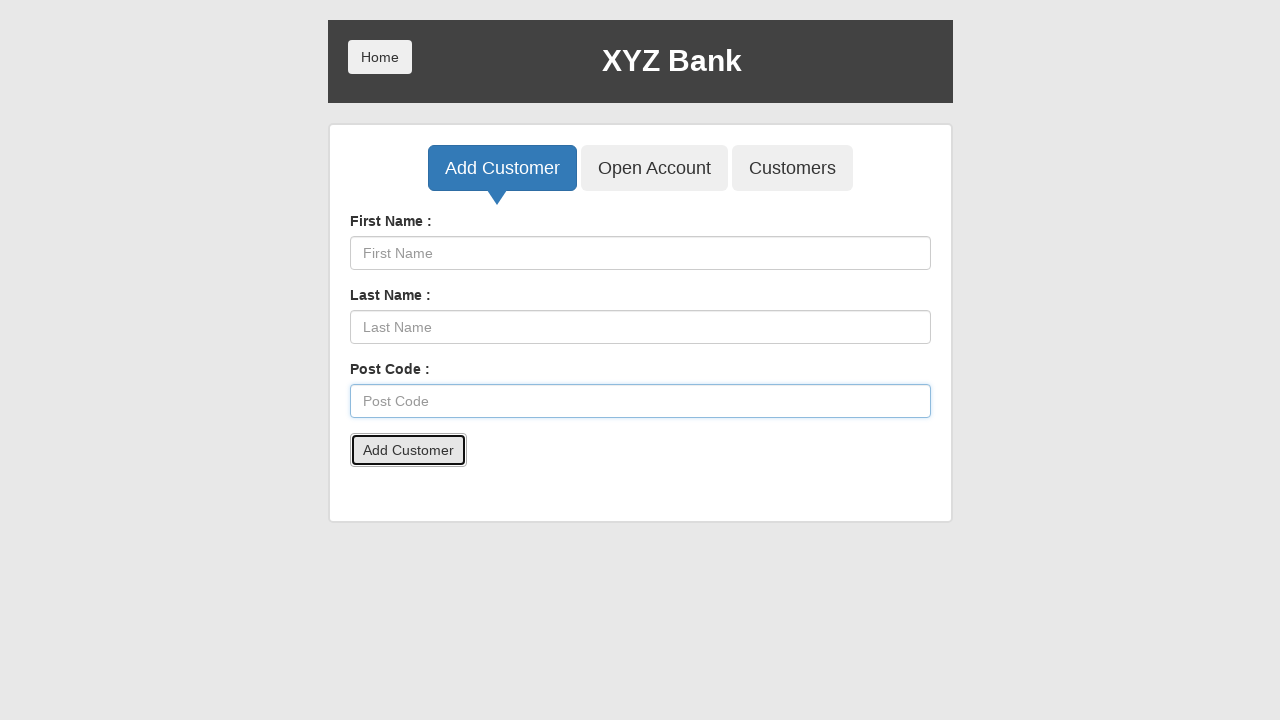

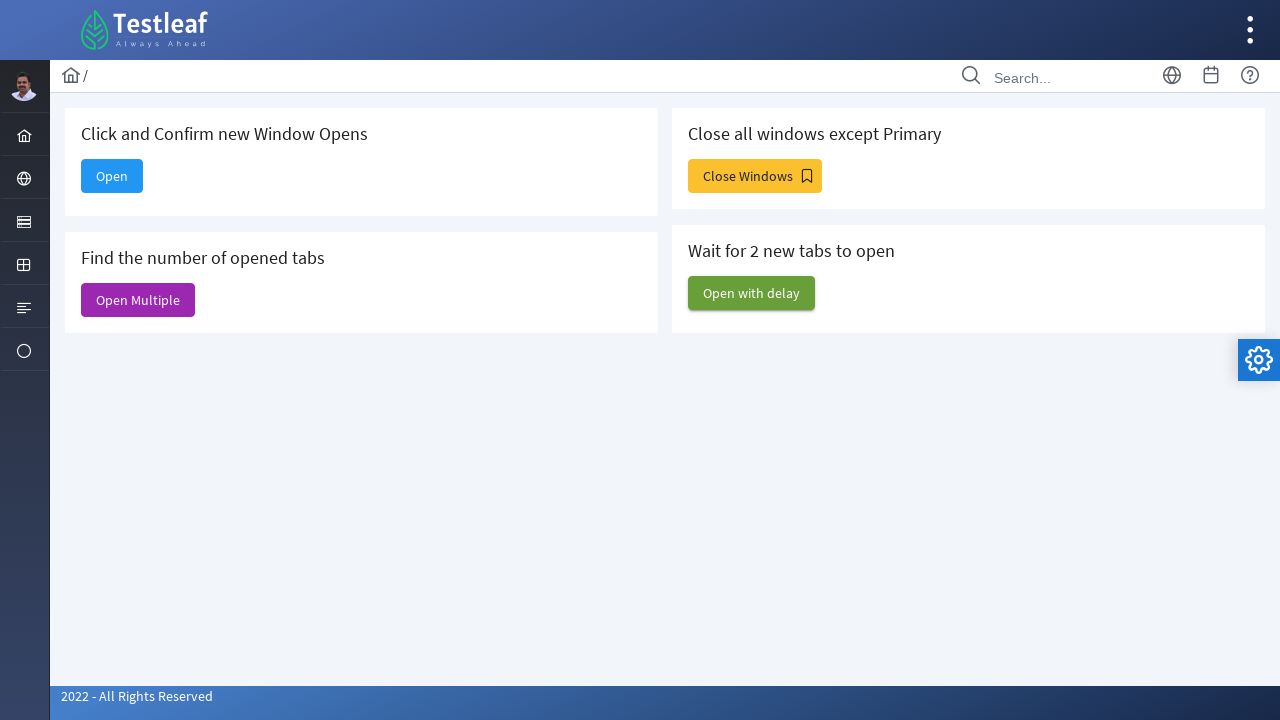